Tests the AngularJS homepage demo by entering a name in the input field and verifying that the greeting message updates correctly to display "Hello [name]!"

Starting URL: http://www.angularjs.org

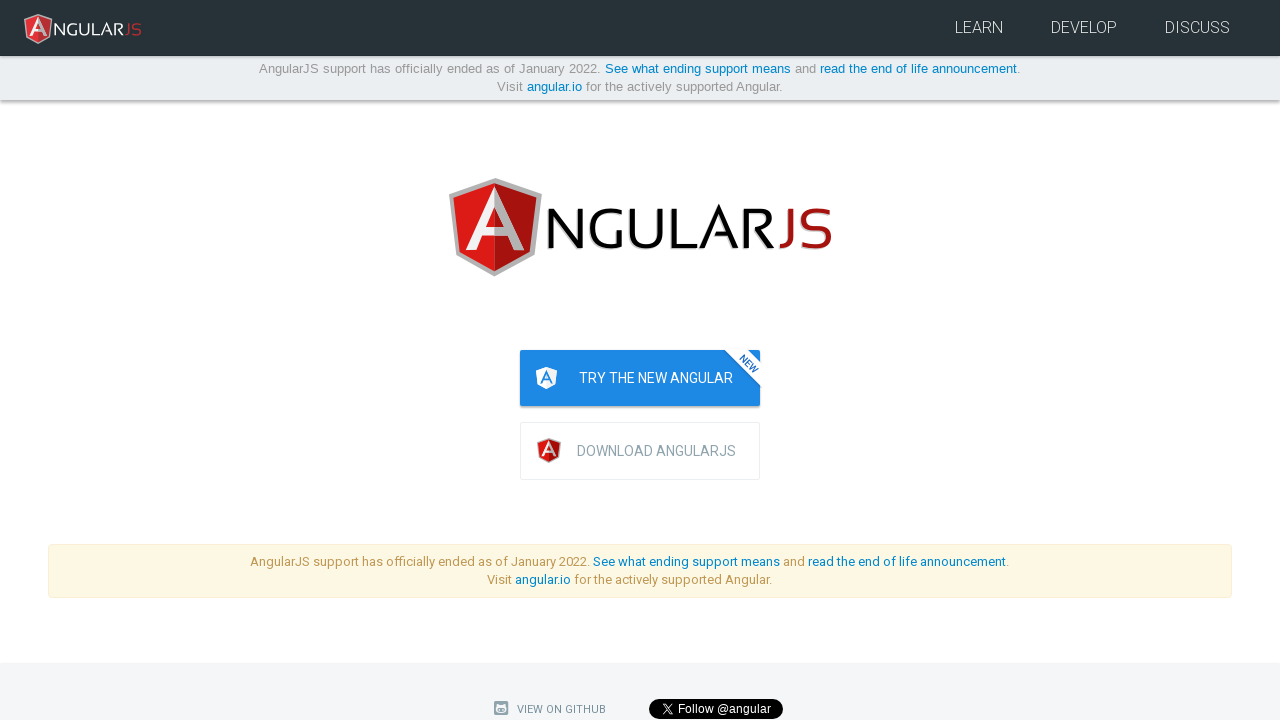

Navigated to AngularJS homepage
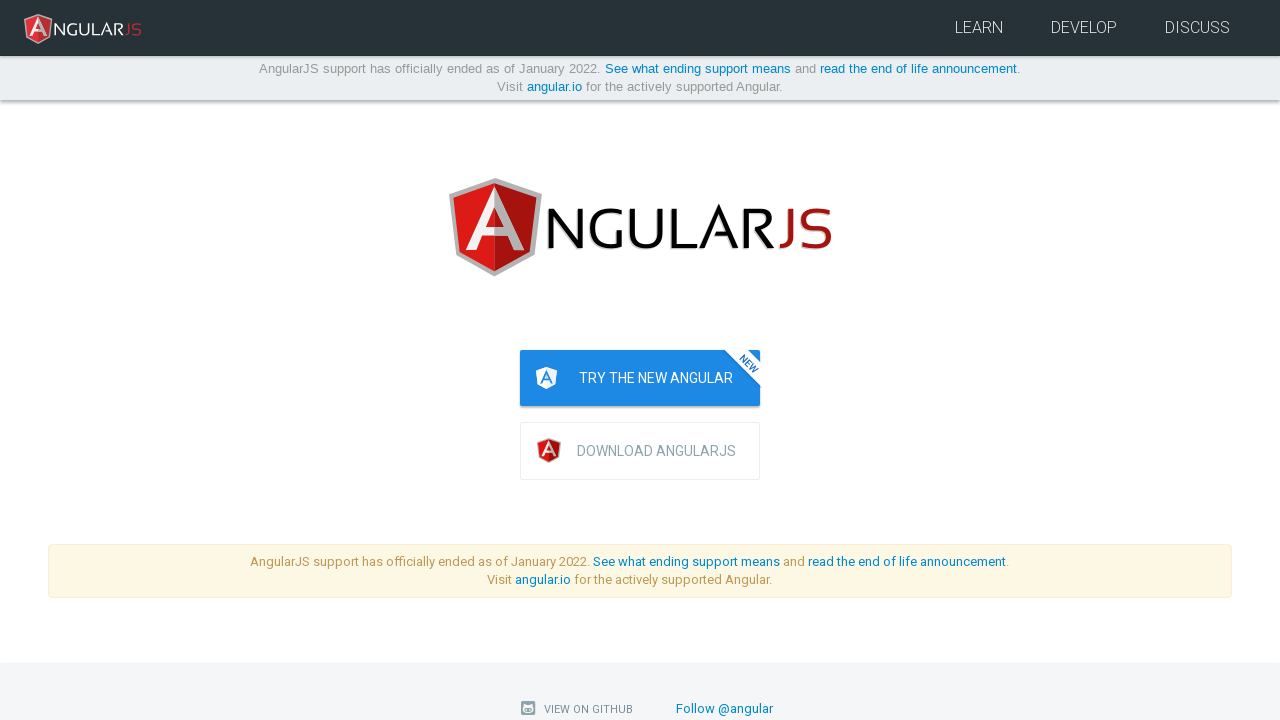

Filled 'yourName' input field with 'Julie' on input[ng-model='yourName']
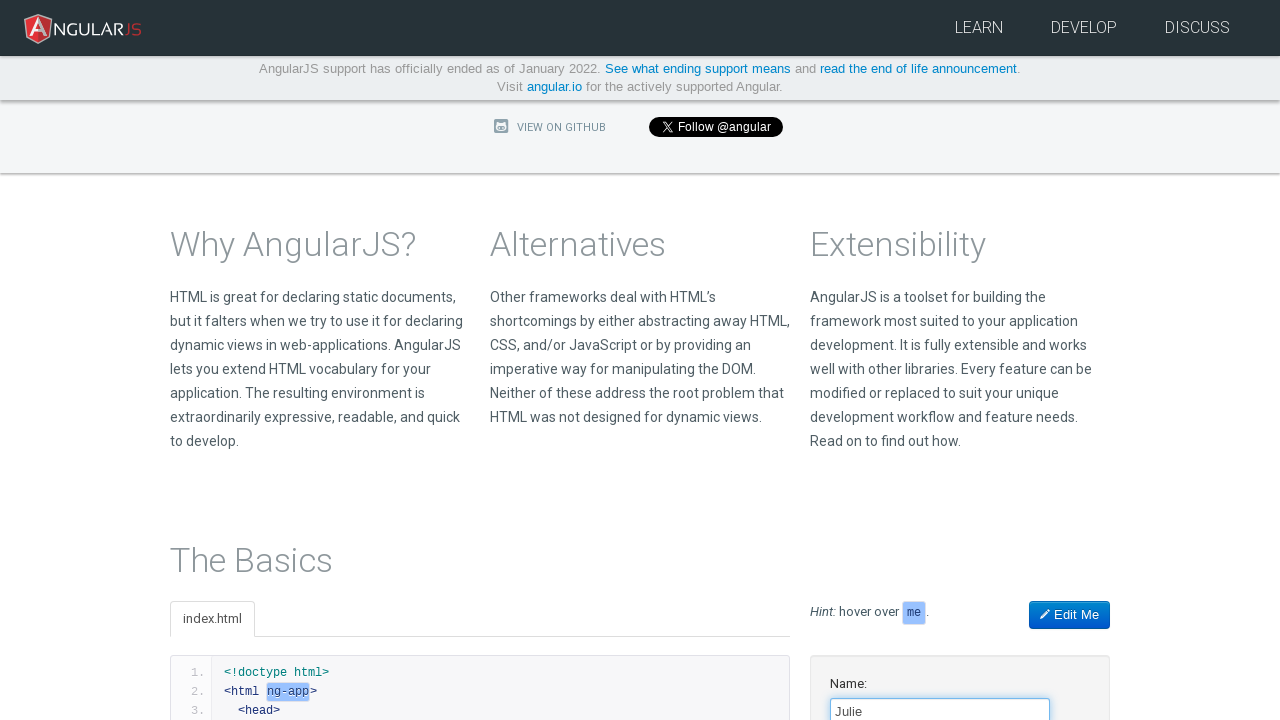

Greeting message 'Hello Julie!' appeared and verified
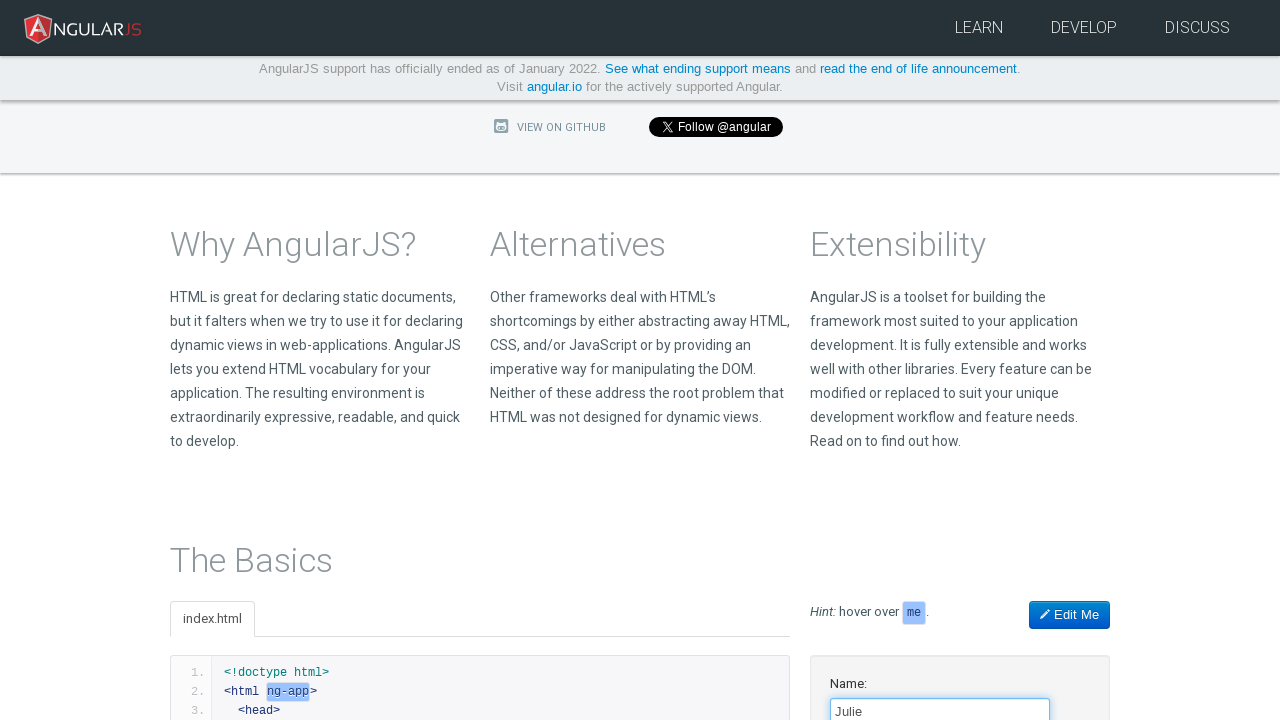

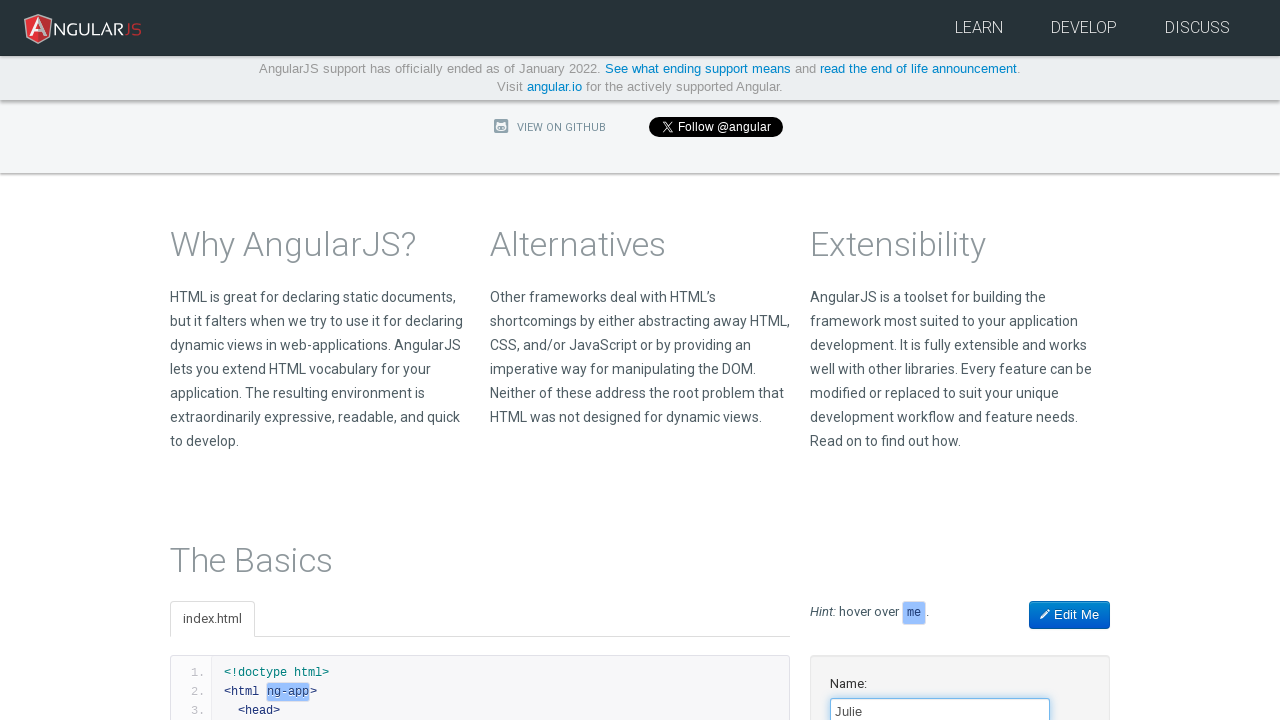